Tests the basic alert button by clicking it and accepting the alert dialog

Starting URL: https://demoqa.com/alerts

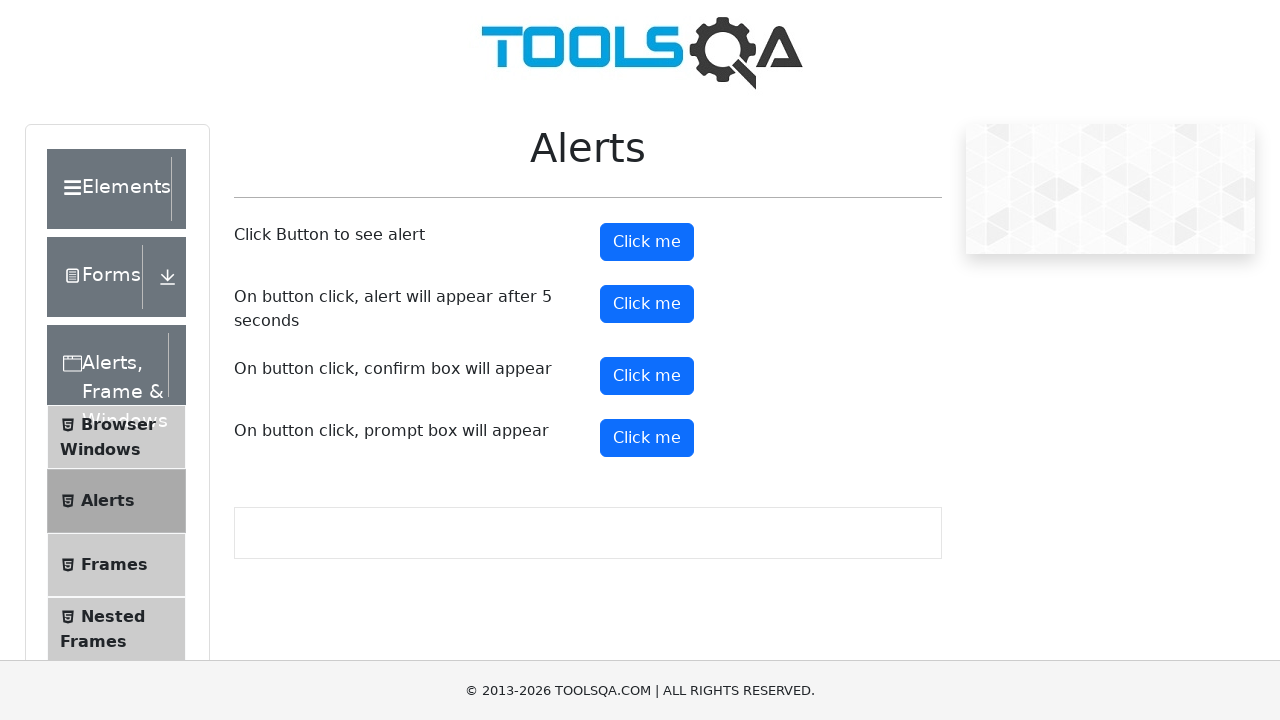

Clicked the basic alert button at (647, 242) on #alertButton
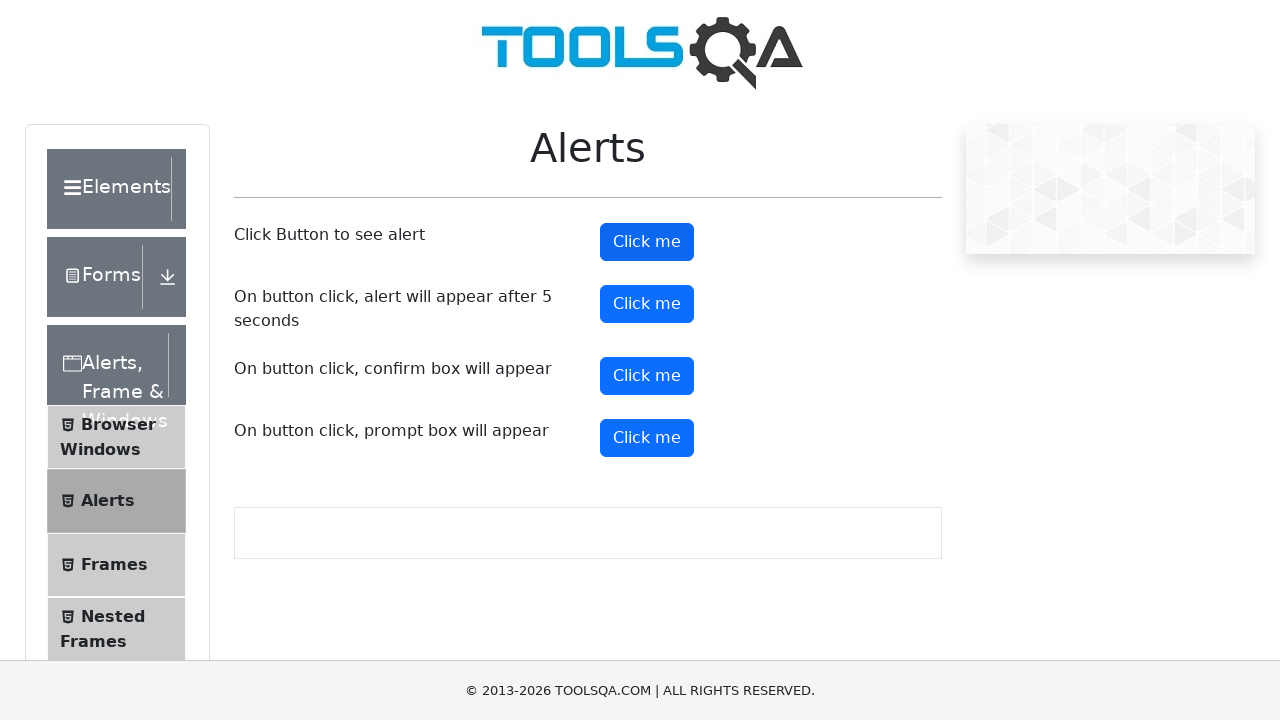

Set up dialog handler to accept alert
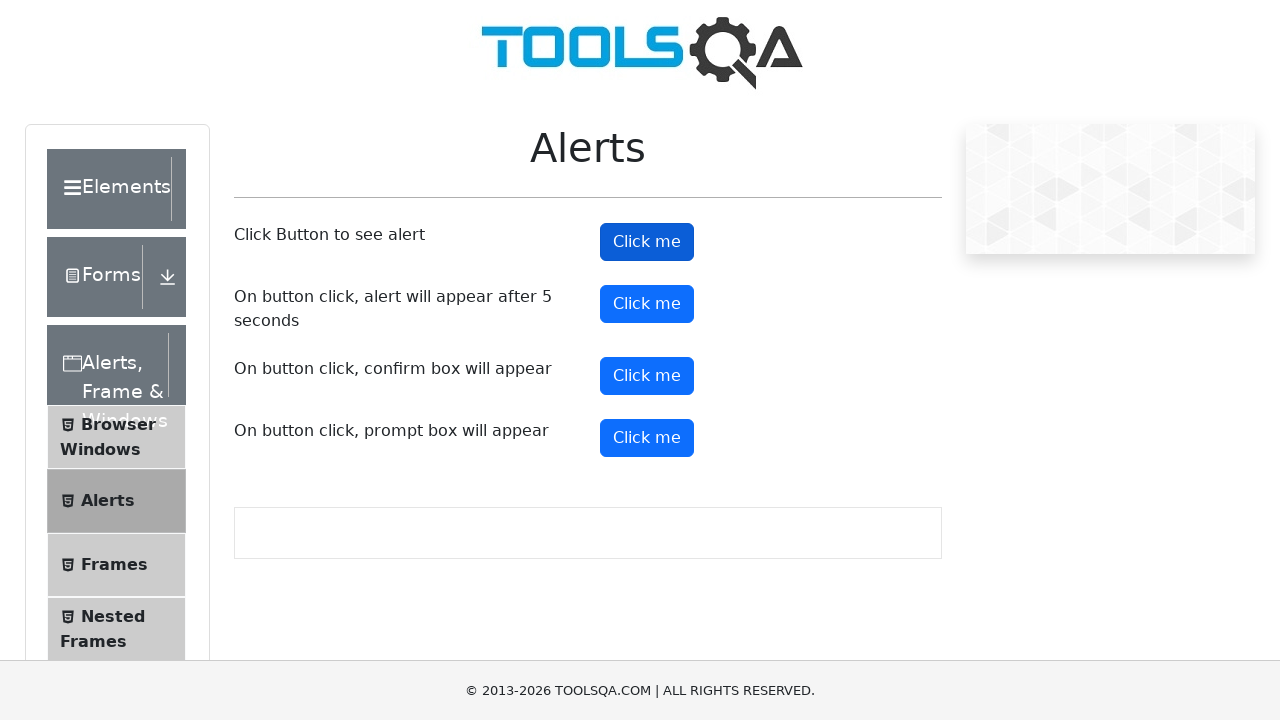

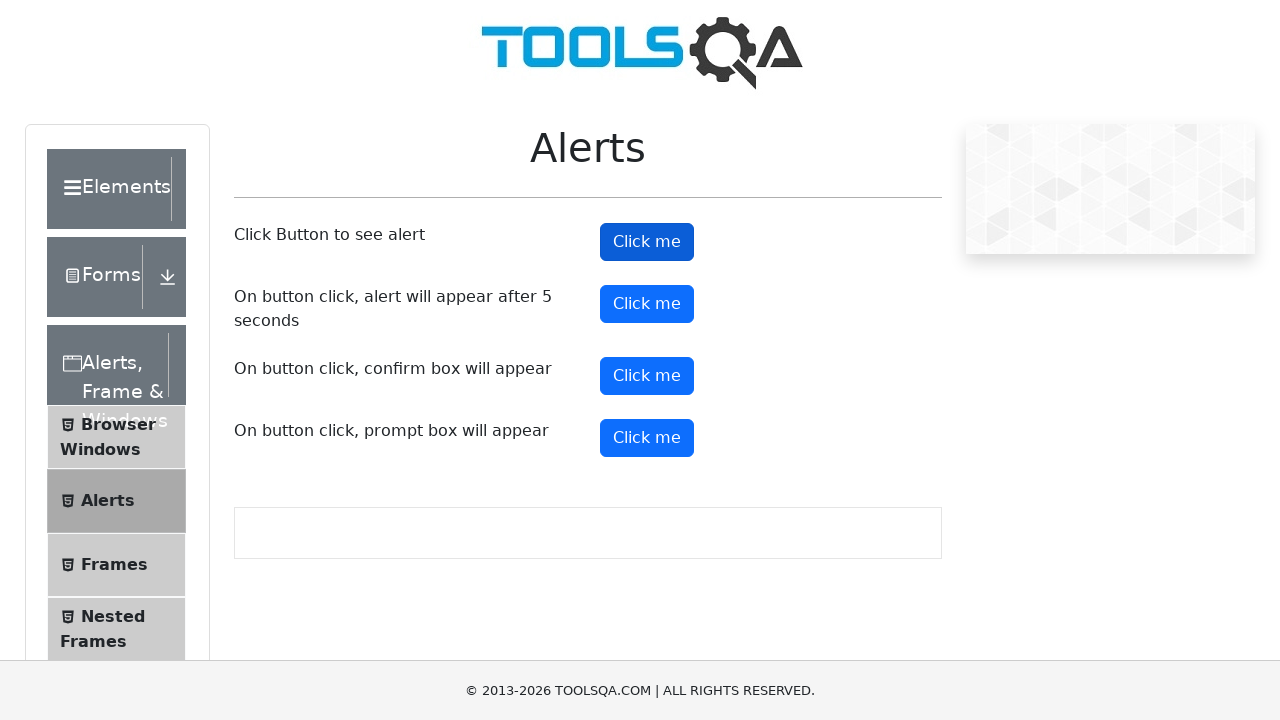